Tests interaction with a prompt alert on W3Schools by clicking a button that triggers a JavaScript prompt dialog.

Starting URL: https://www.w3schools.com/js/tryit.asp?filename=tryjs_prompt

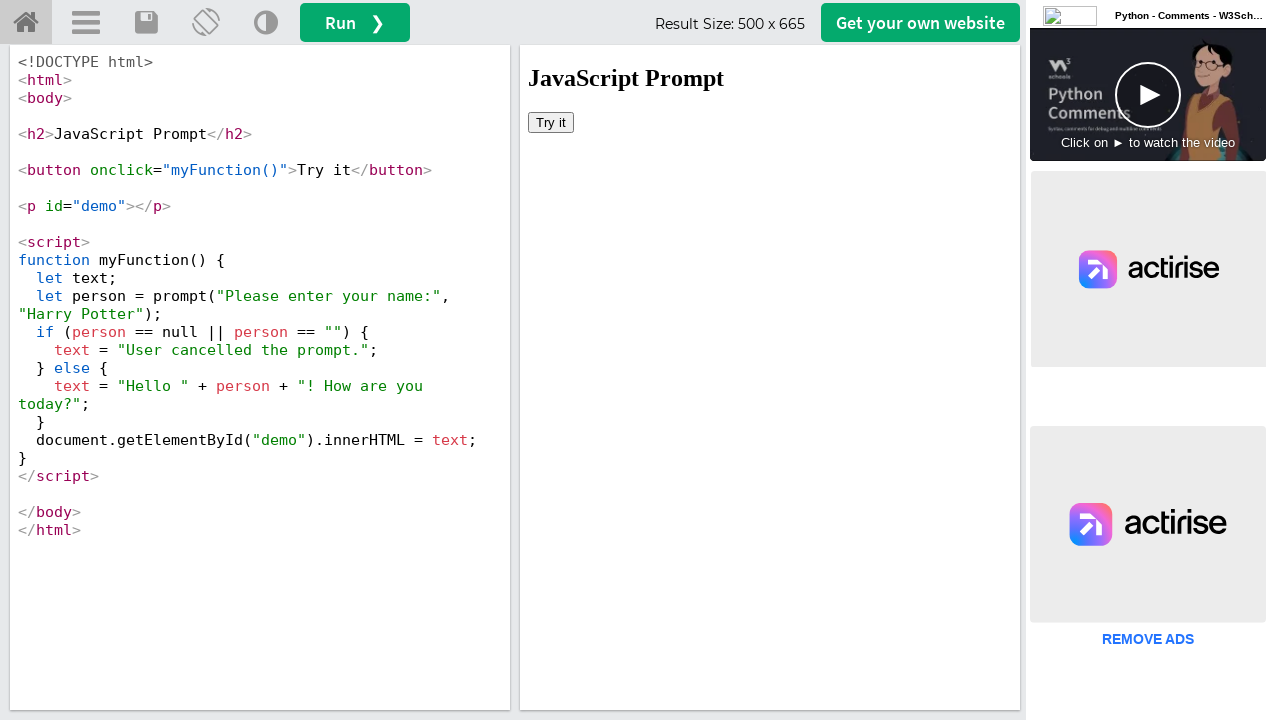

Located the iframeResult iframe for W3Schools tryit editor
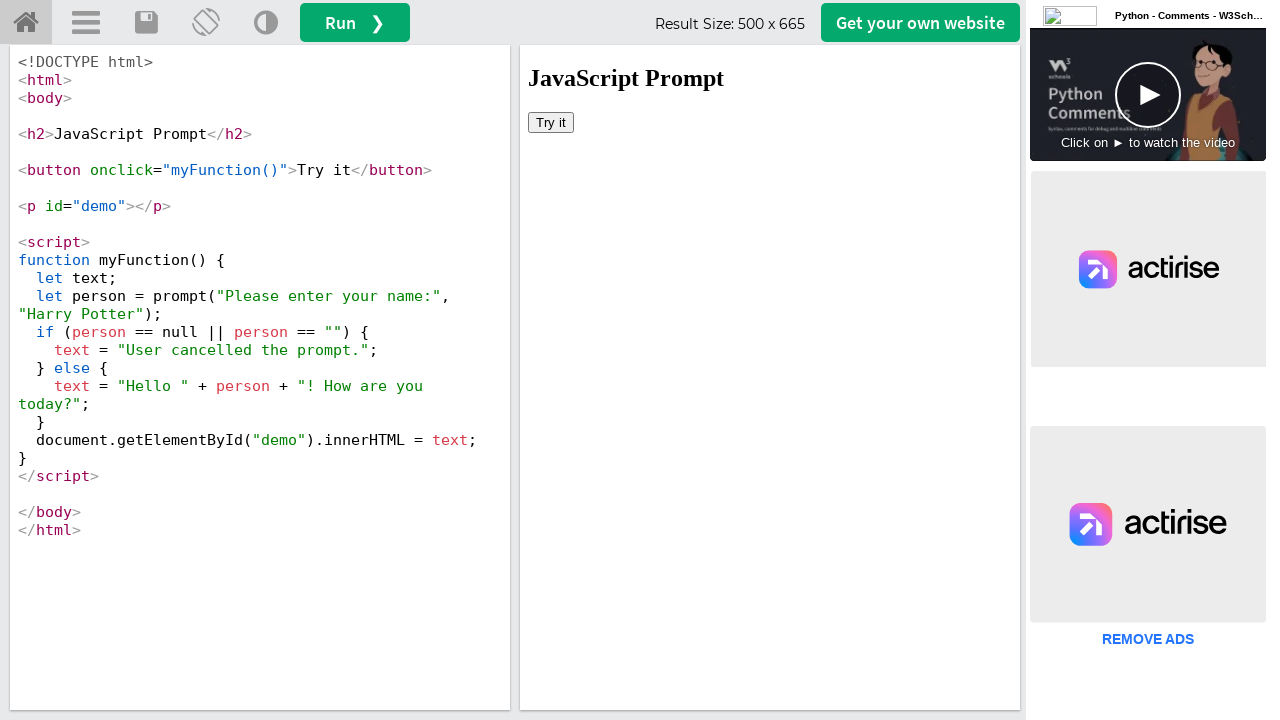

Clicked the button to trigger the JavaScript prompt dialog at (551, 122) on iframe#iframeResult >> internal:control=enter-frame >> xpath=//button[@onclick='
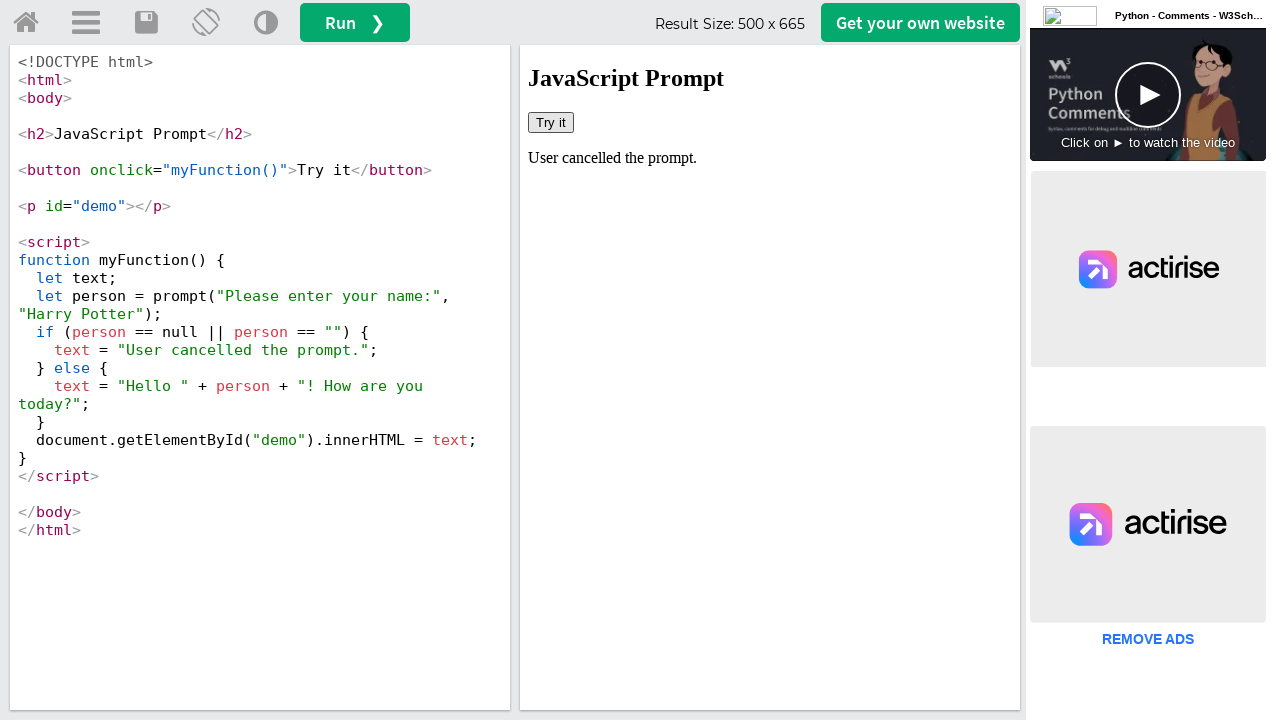

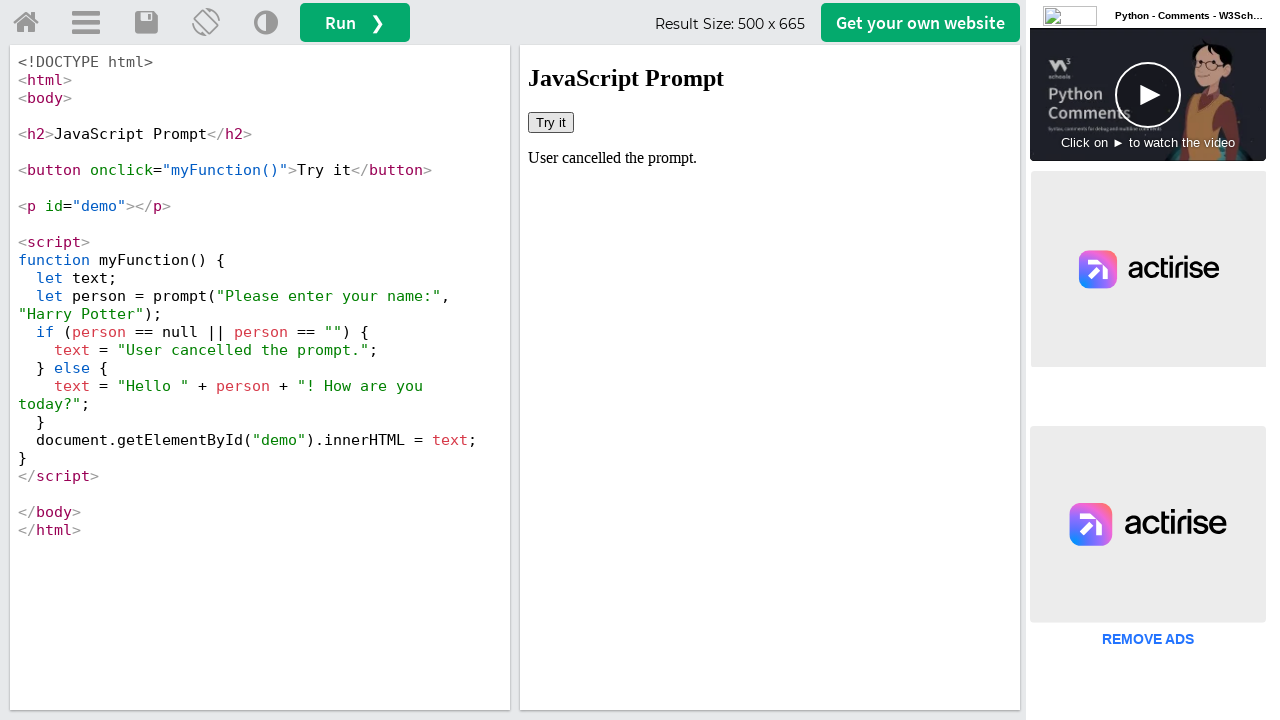